Fills out a form with first name, last name, and email, then submits it

Starting URL: http://secure-retreat-92358.herokuapp.com/

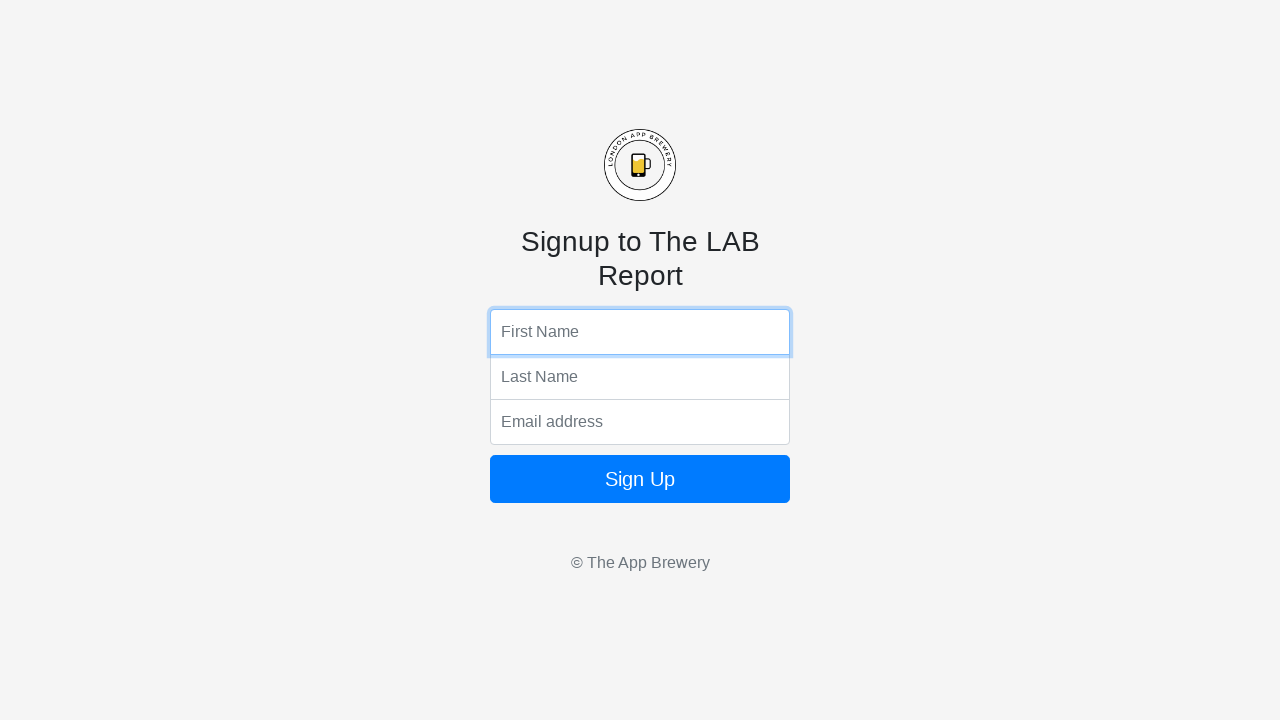

Filled first name field with 'Abcdef' on input[name='fName']
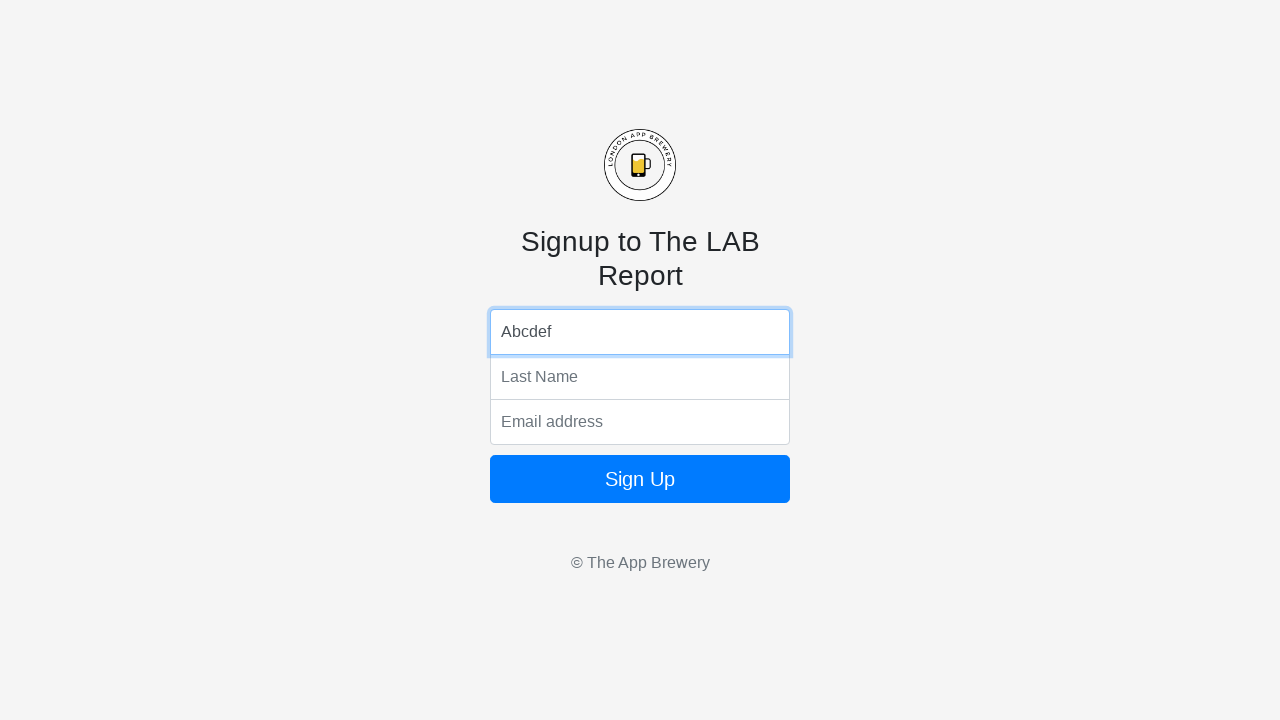

Filled last name field with 'Ghijkl' on input[name='lName']
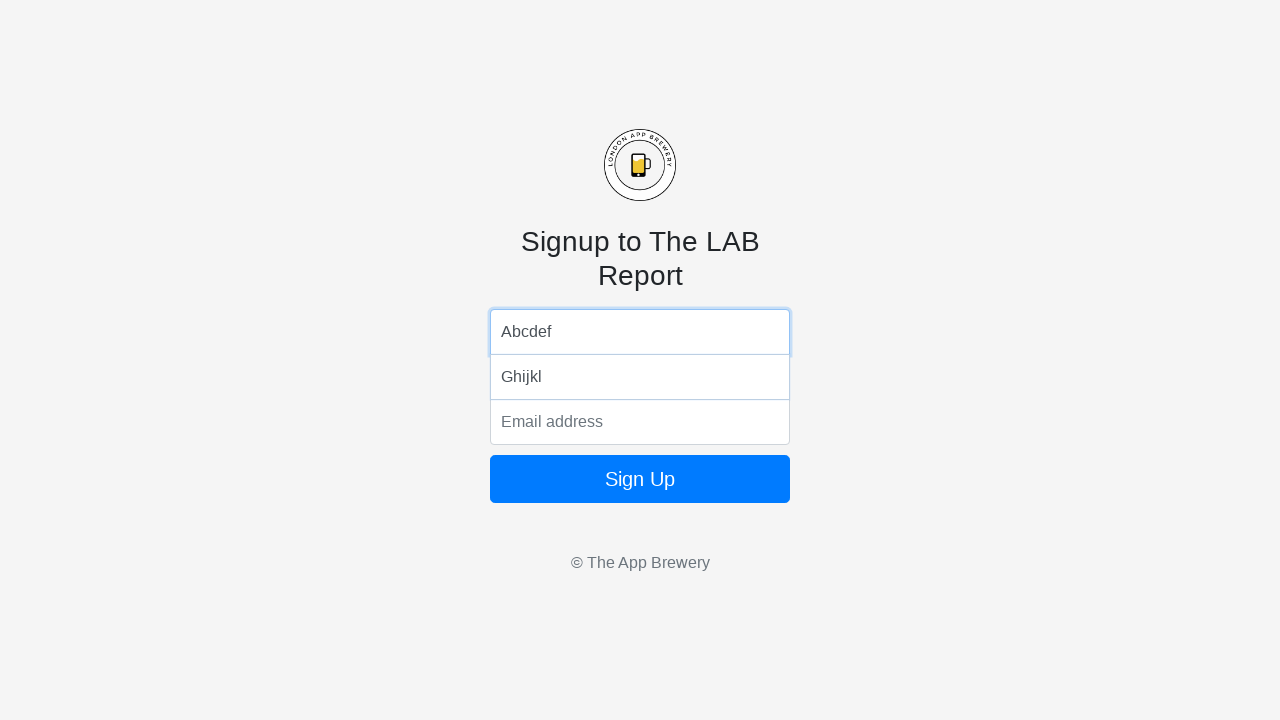

Filled email field with 'Abcdef.Ghijkl@gmail.com' on input[name='email']
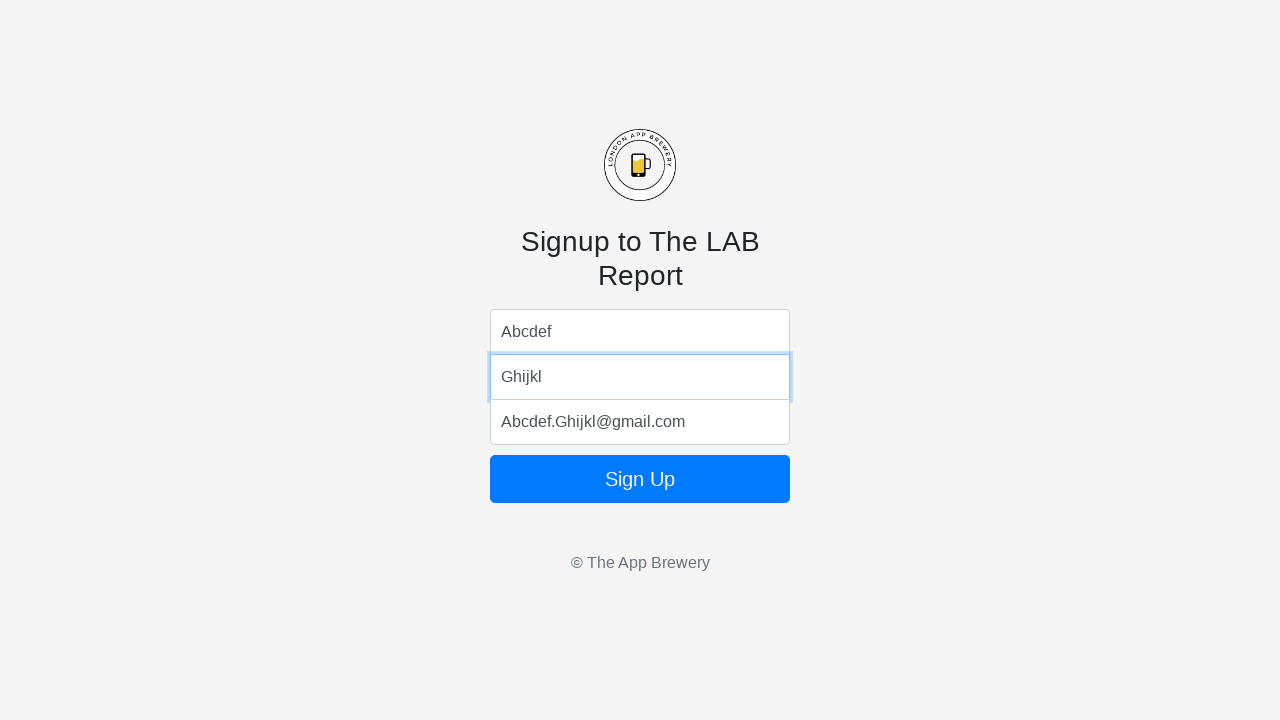

Clicked form submit button at (640, 479) on form button
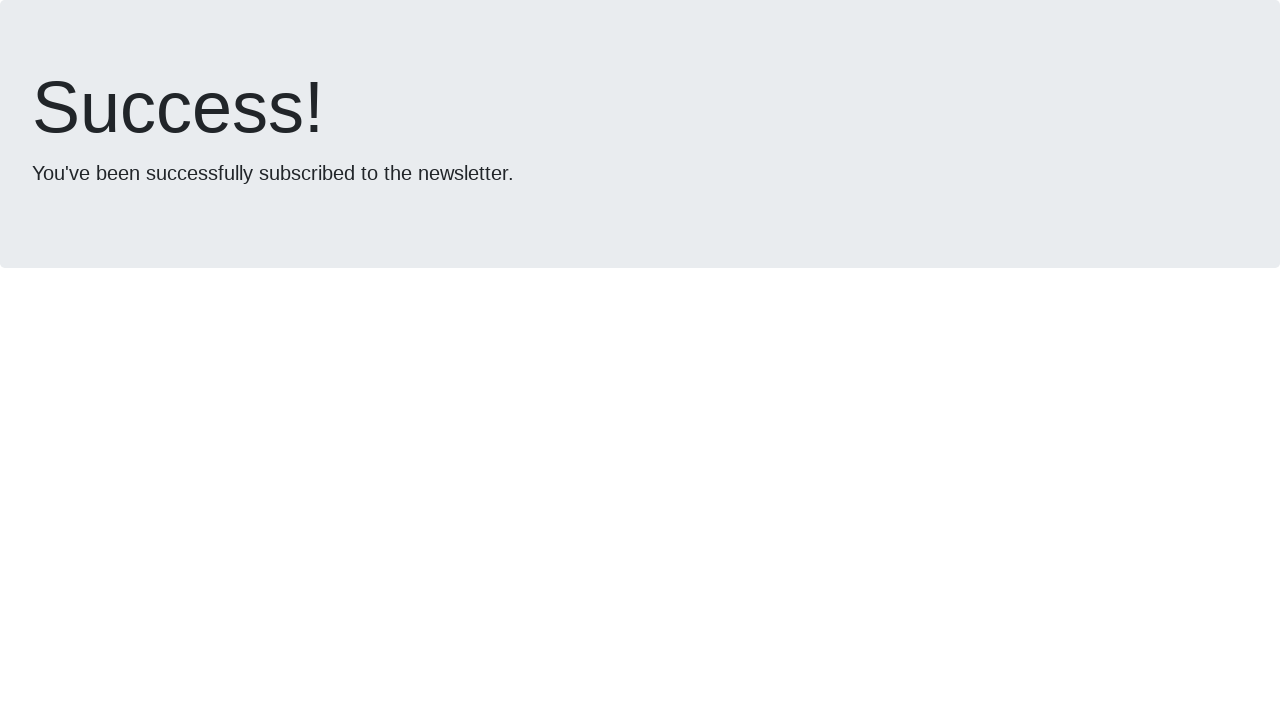

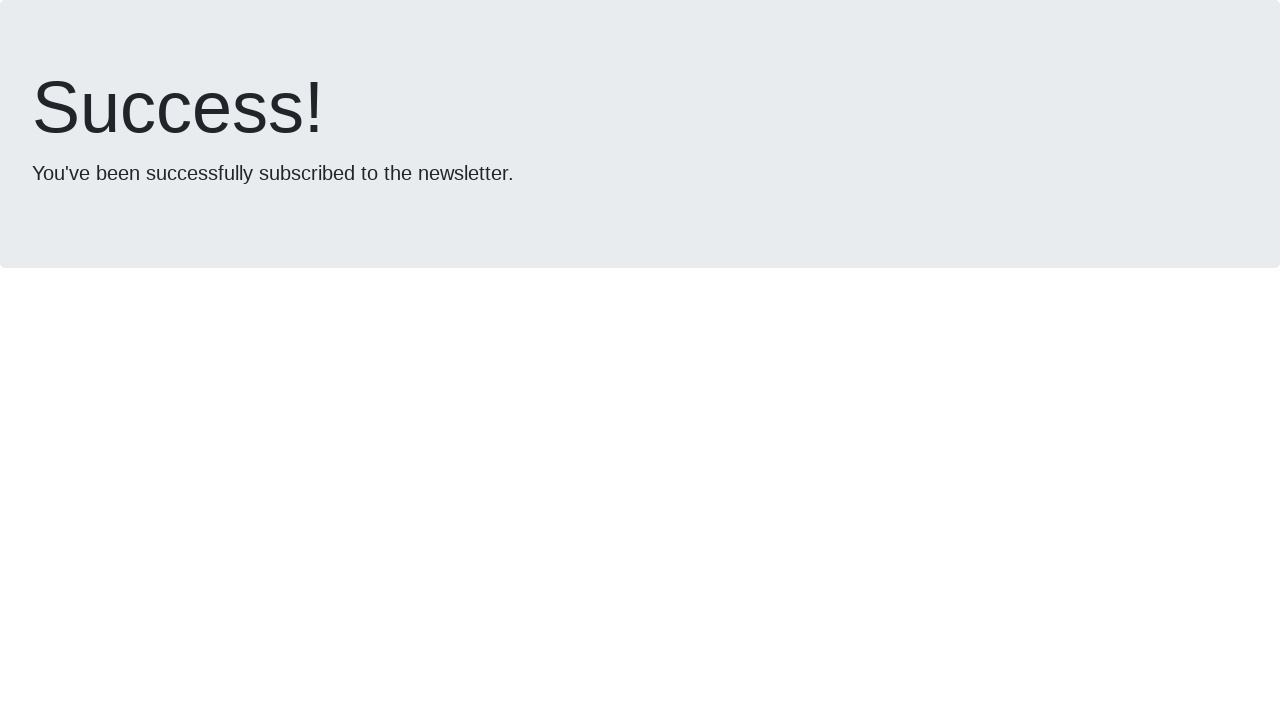